Verifies that the total number of winning bets displayed for all coin types equals 100

Starting URL: https://csgoempire.com/

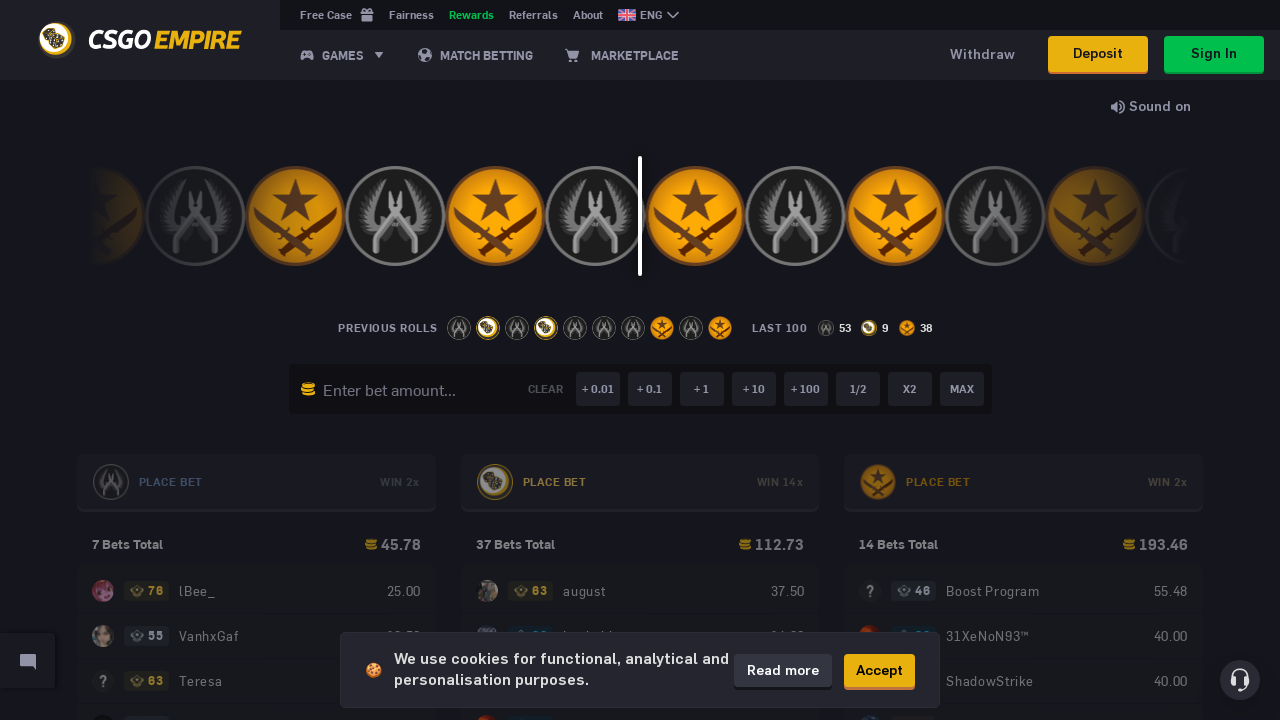

Retrieved CT coin winning bets count
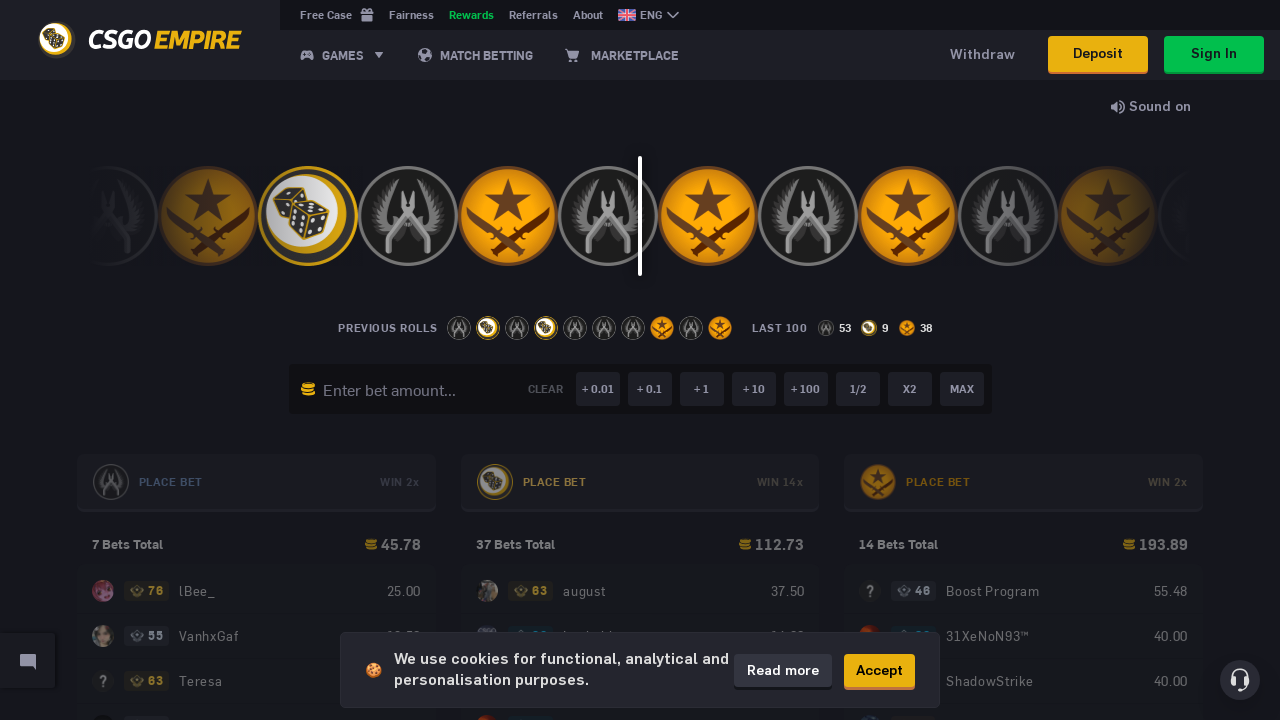

Retrieved bonus coin winning bets count
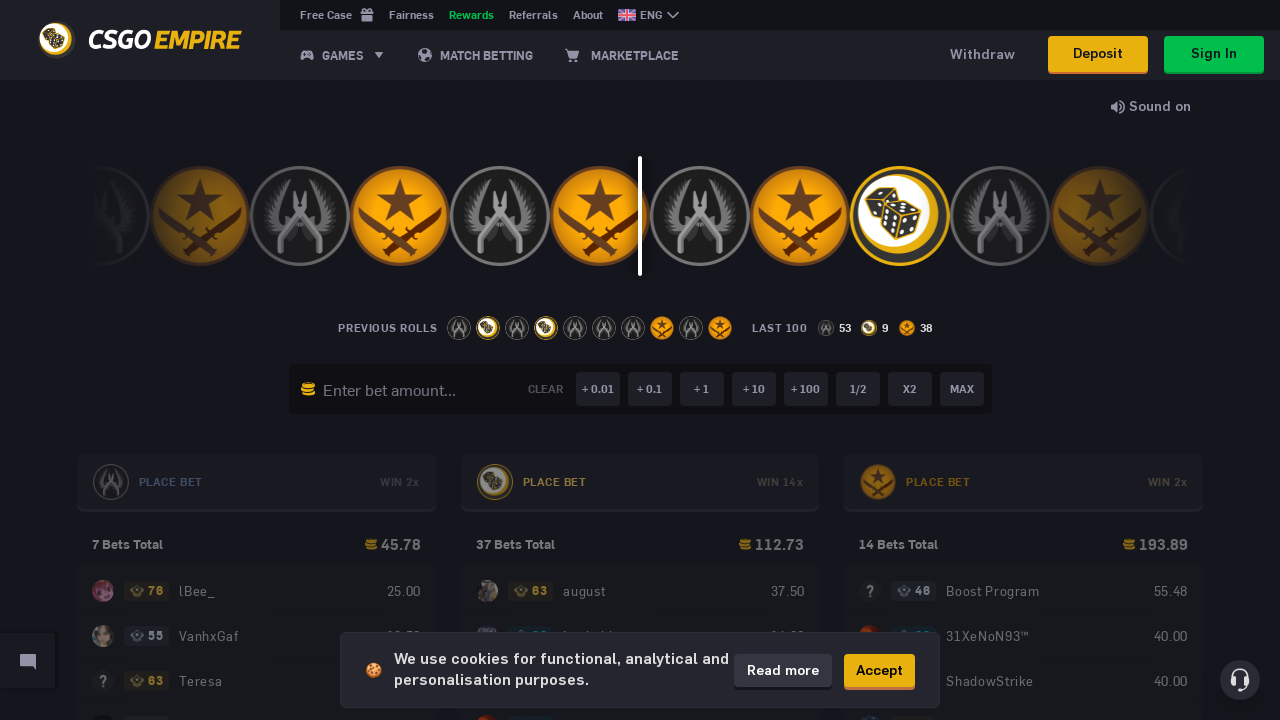

Retrieved T coin winning bets count
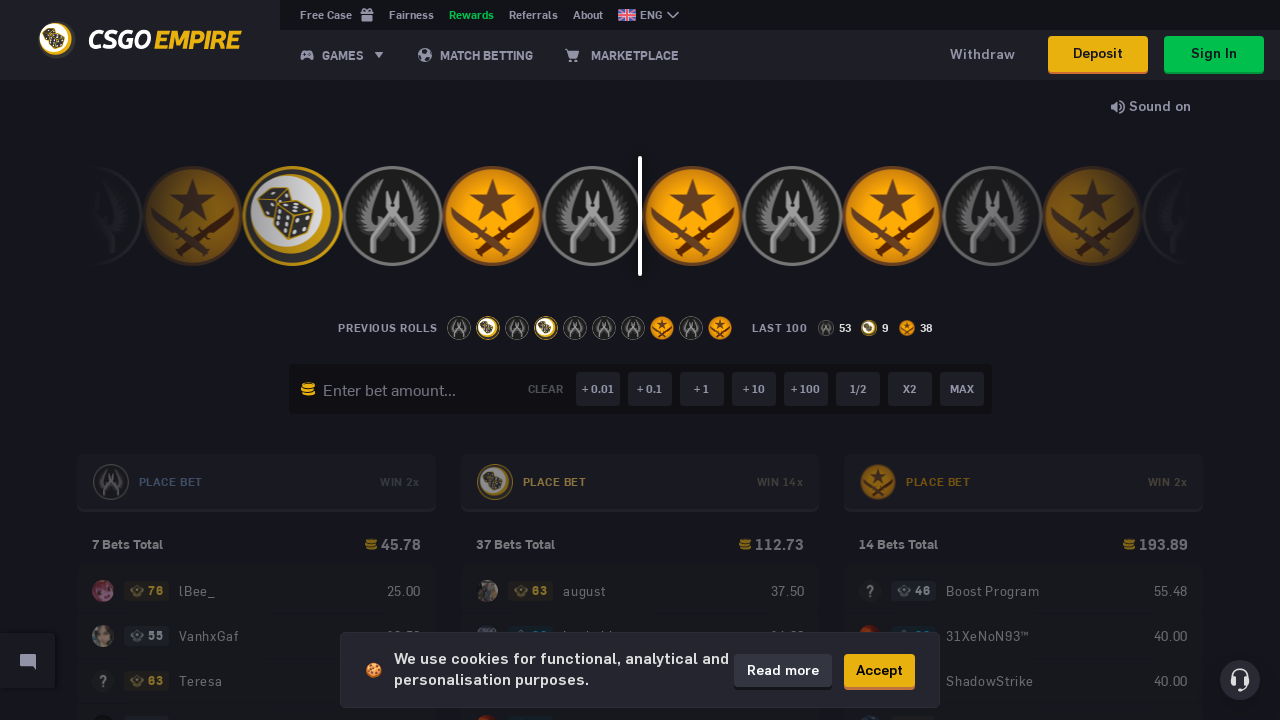

Calculated total winning bets: CT=53, Bonus=9, T=38, Total=100
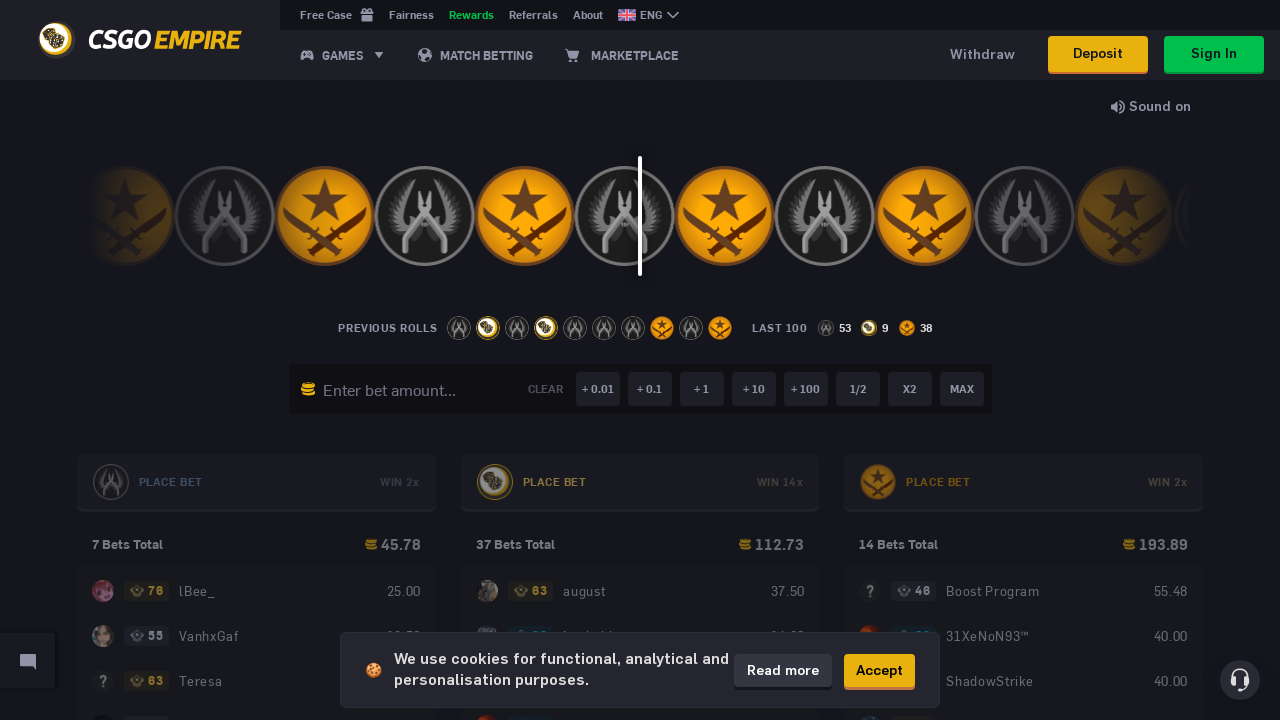

Verified that total winning bets equals 100
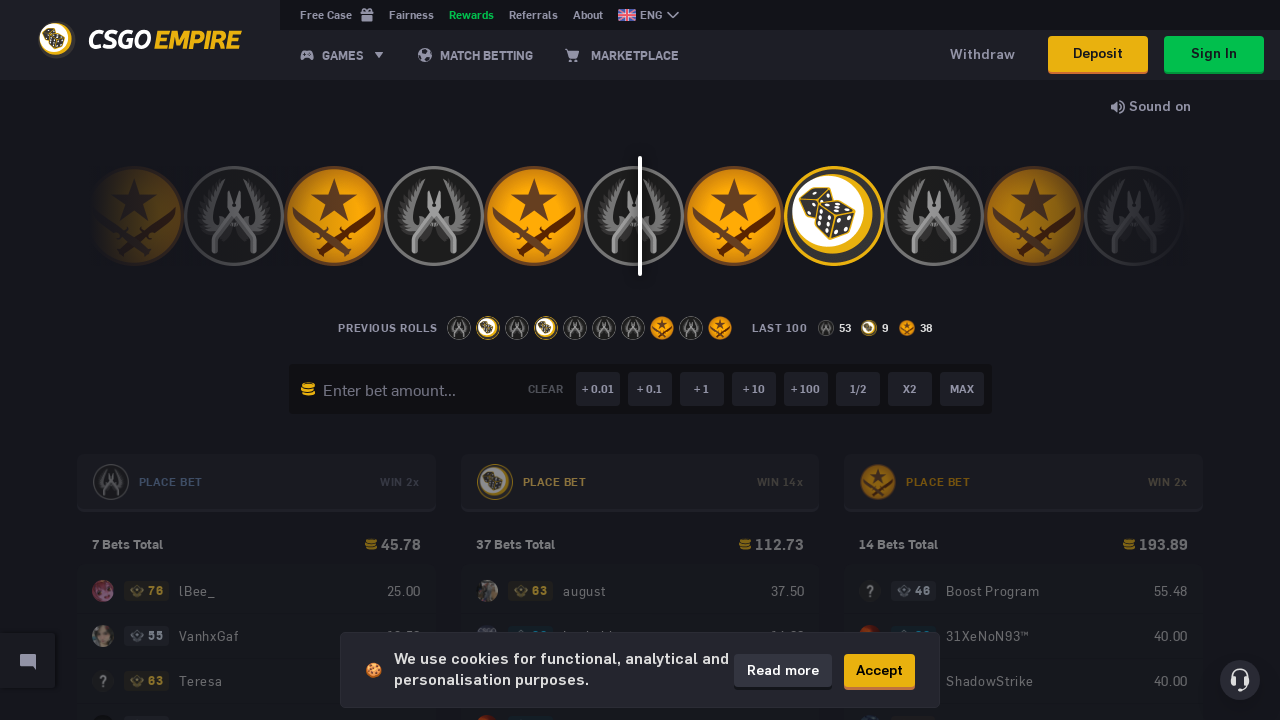

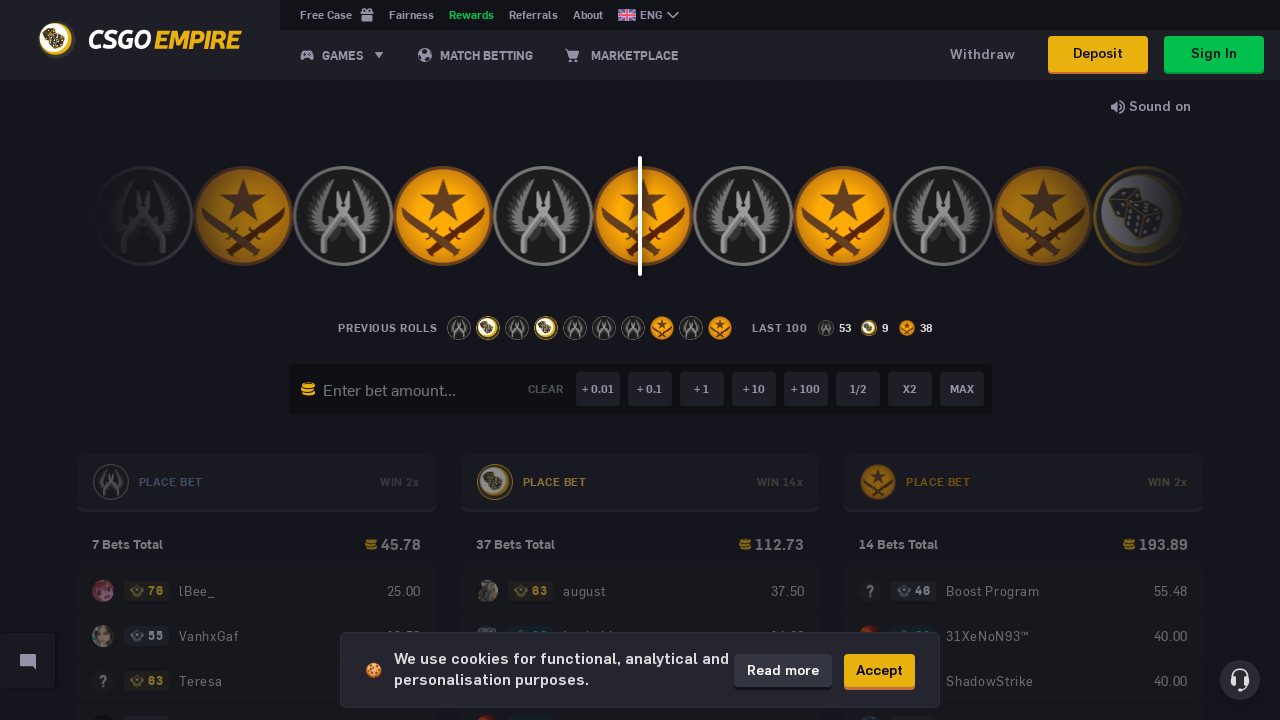